Tests basic browser navigation by loading the Tamil Nadu State Transport Corporation homepage and maximizing the browser window.

Starting URL: https://www.tnstc.in/home.html

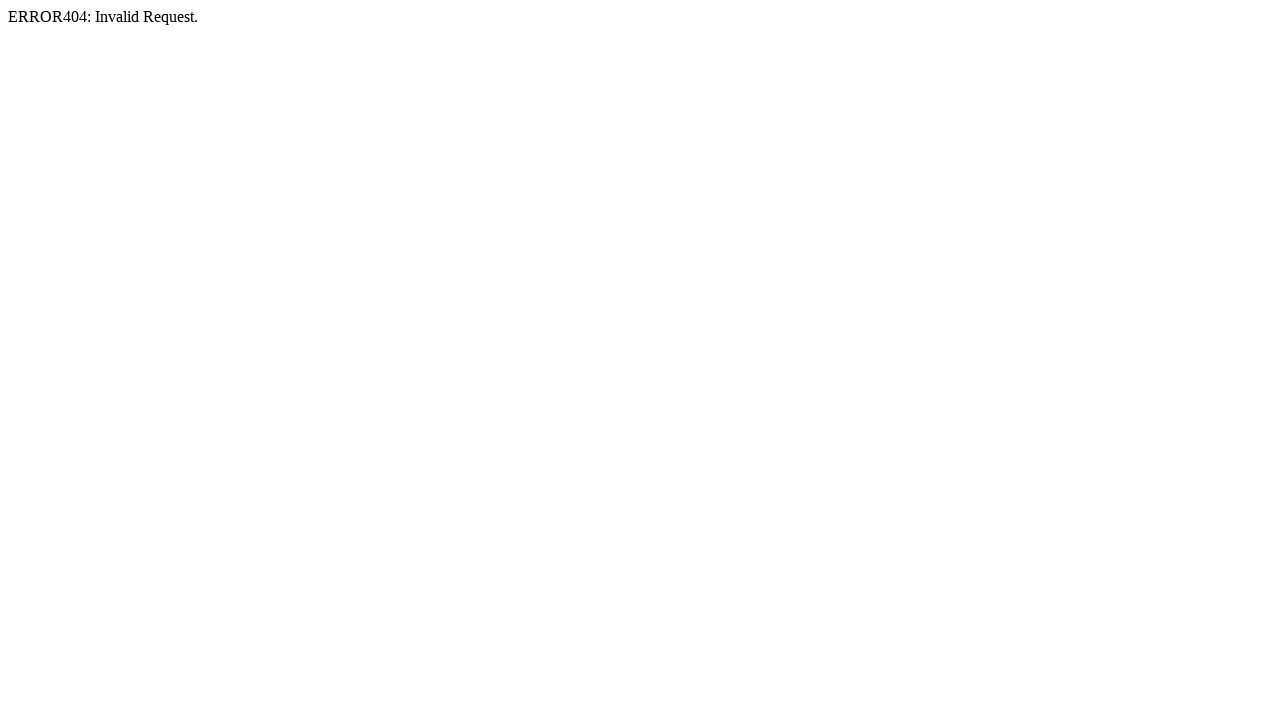

Set browser viewport to 1920x1080
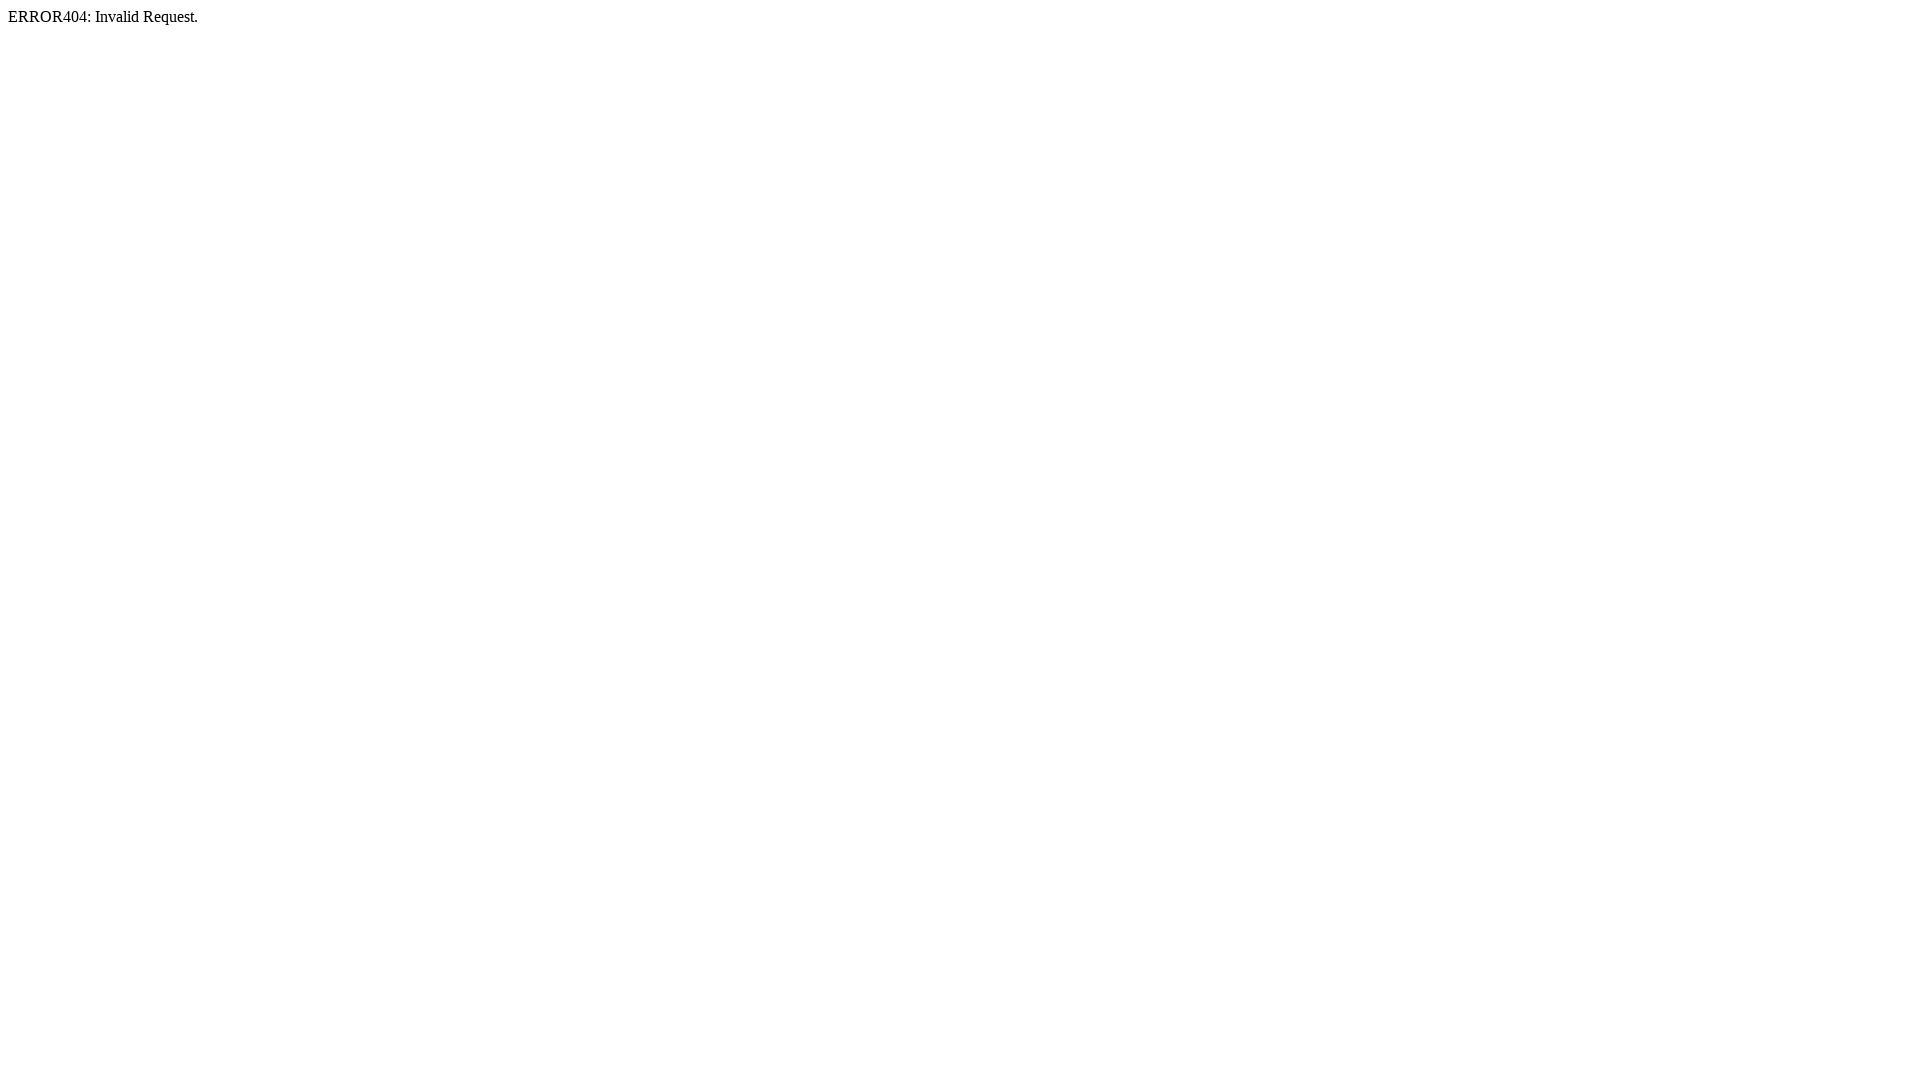

Tamil Nadu State Transport Corporation homepage loaded (domcontentloaded)
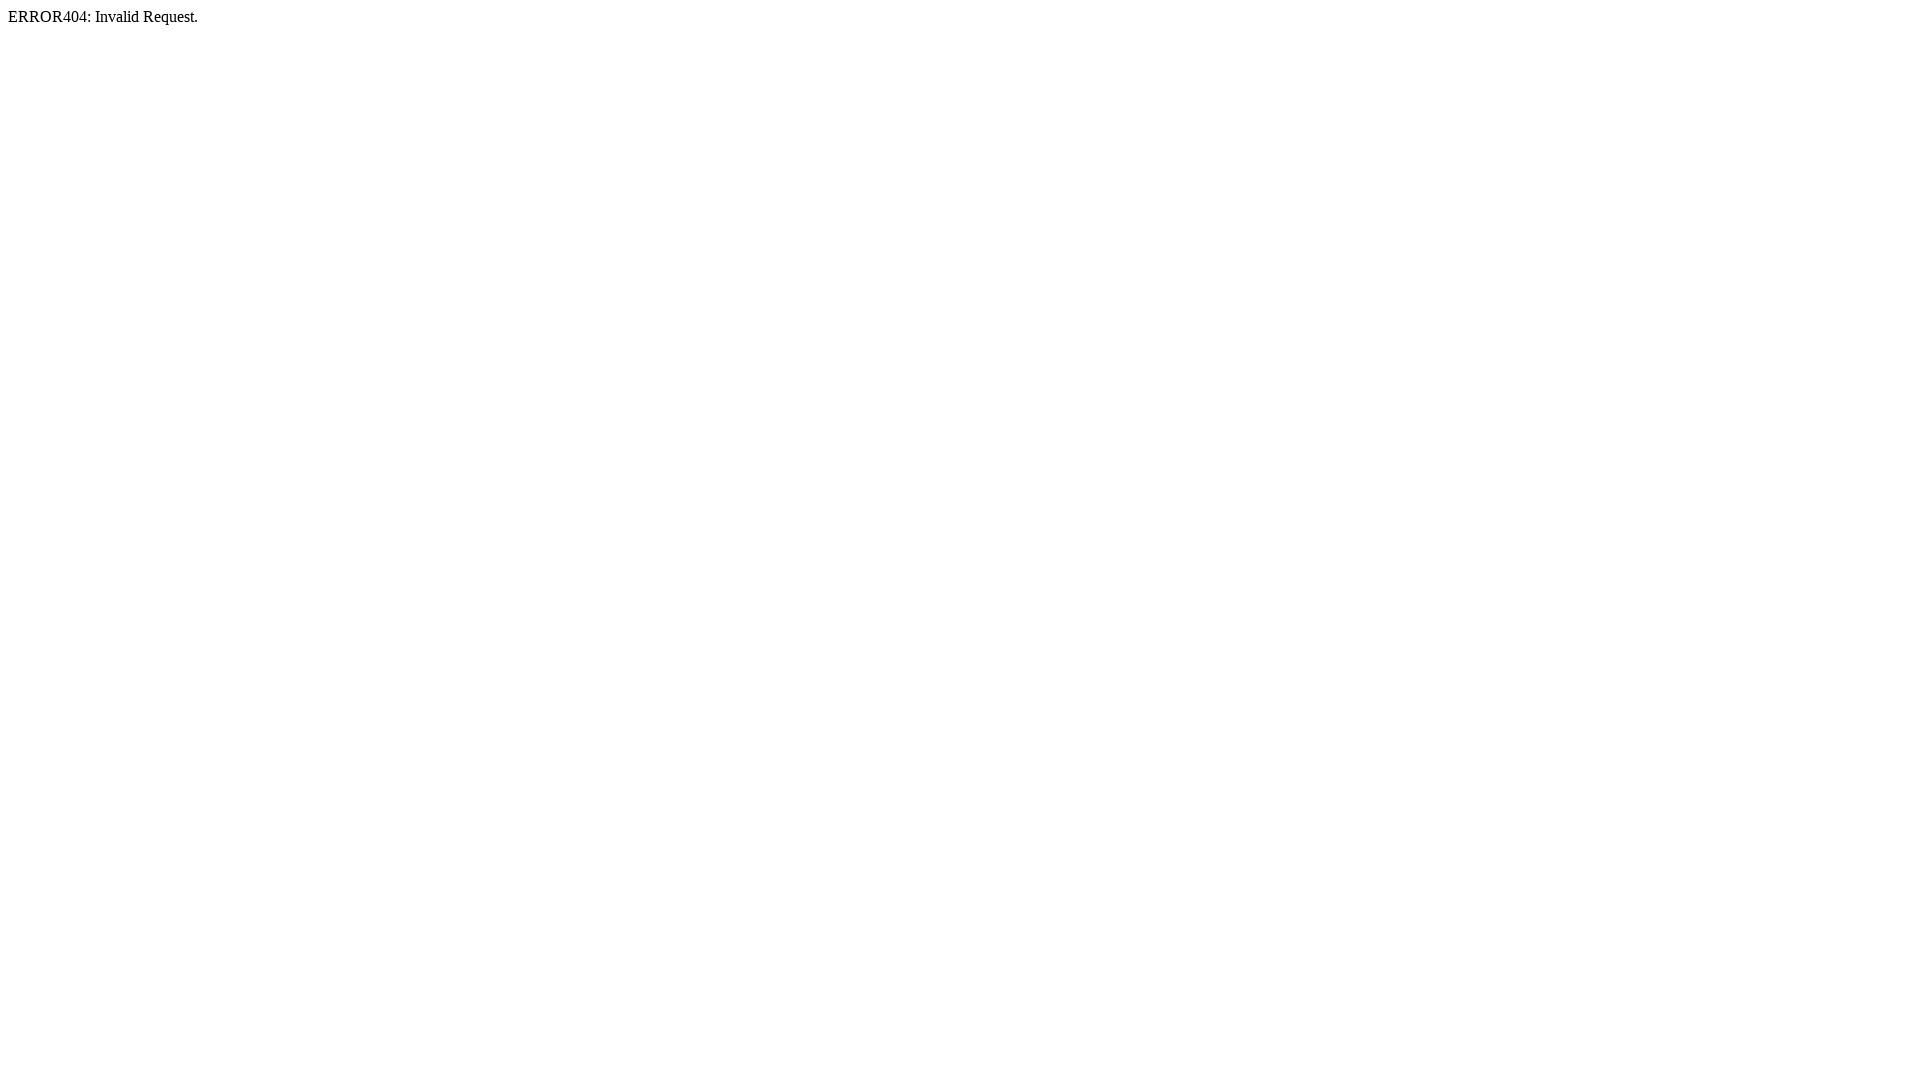

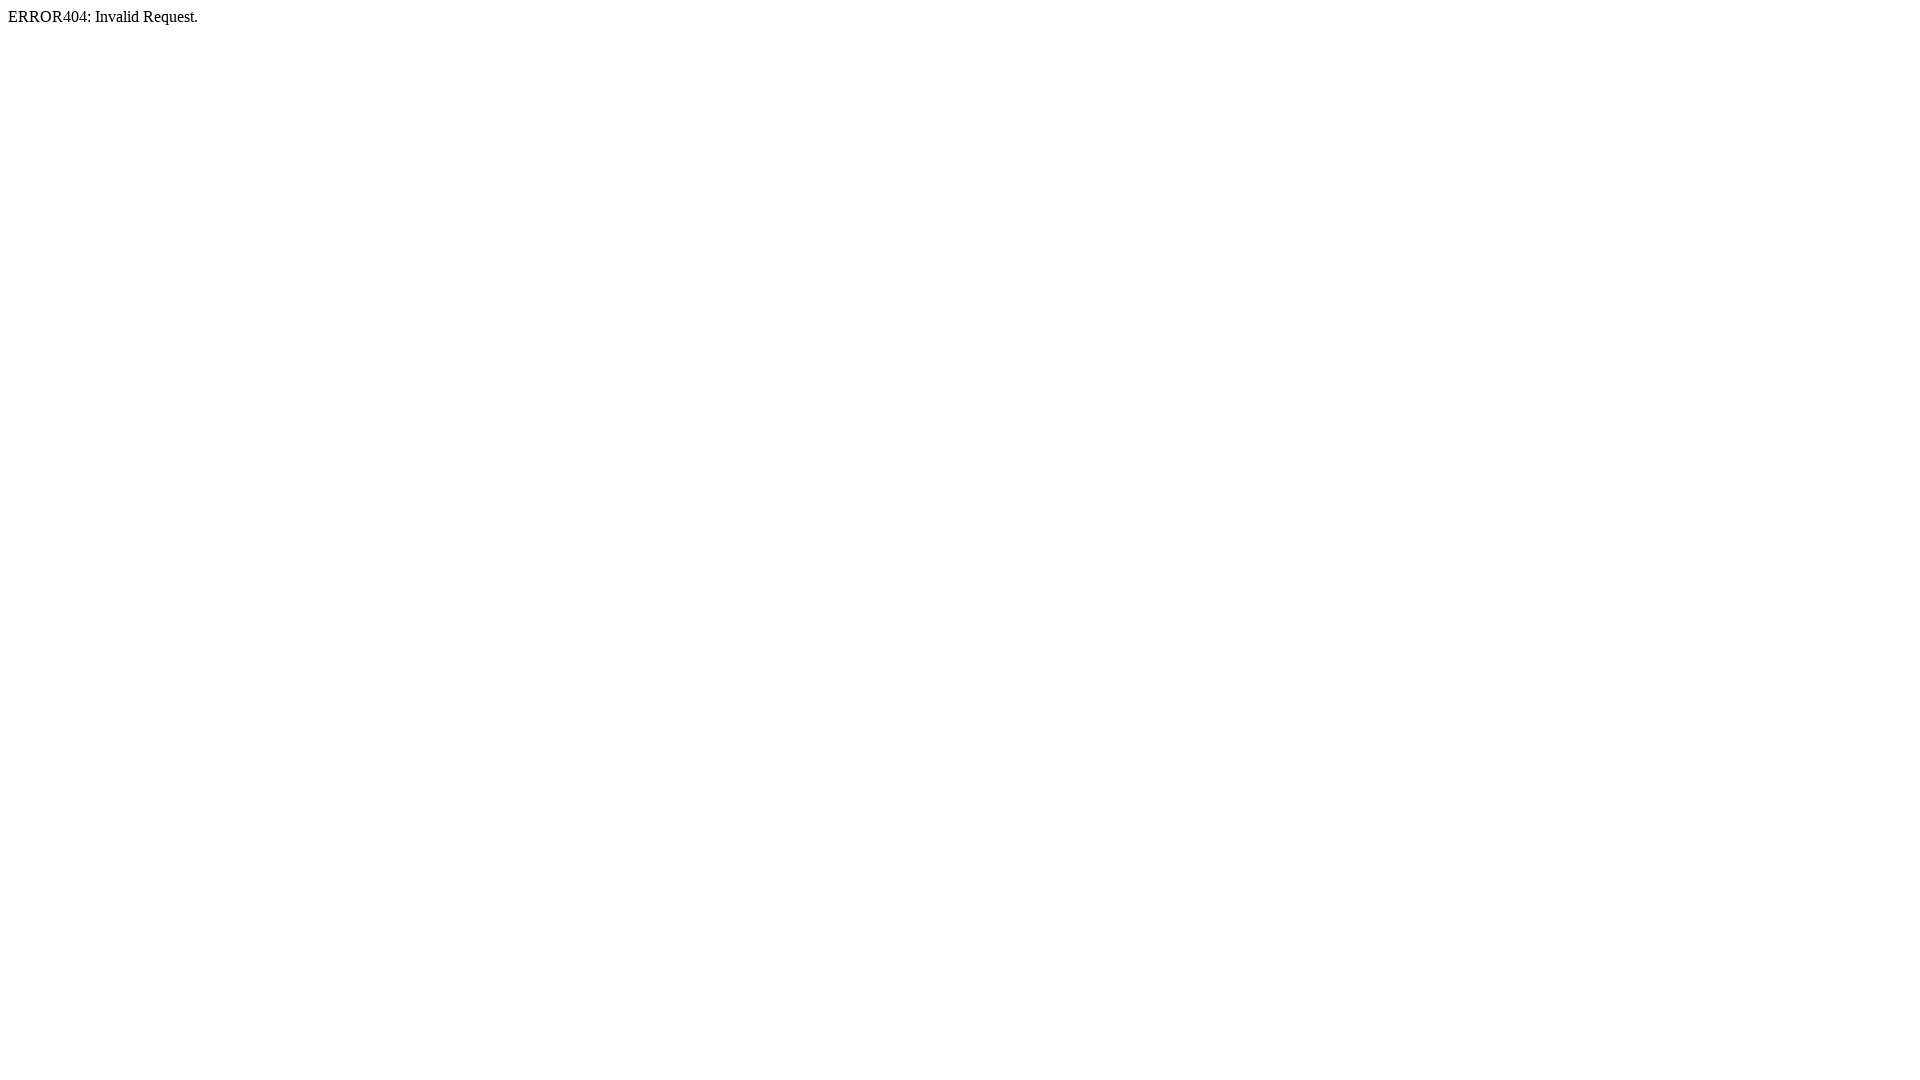